Tests file download functionality by navigating to a download page and clicking a file link to trigger a download

Starting URL: https://the-internet.herokuapp.com/download

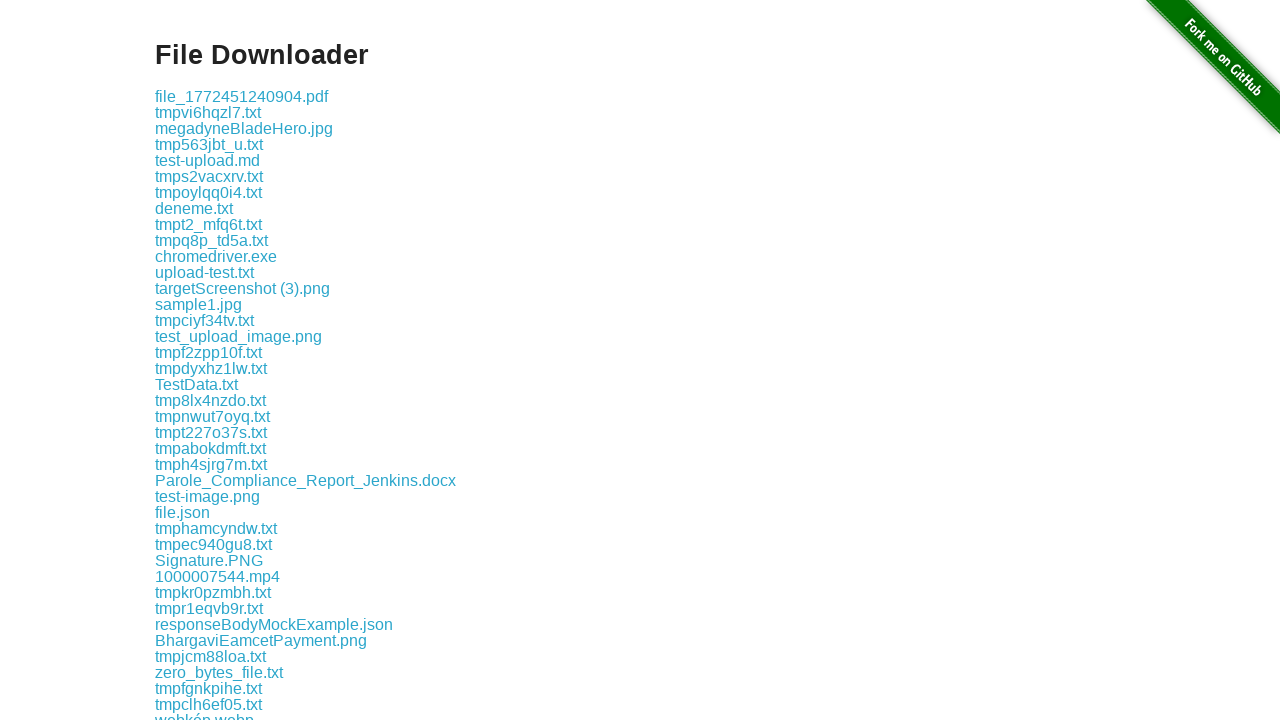

Download page loaded and file links are visible
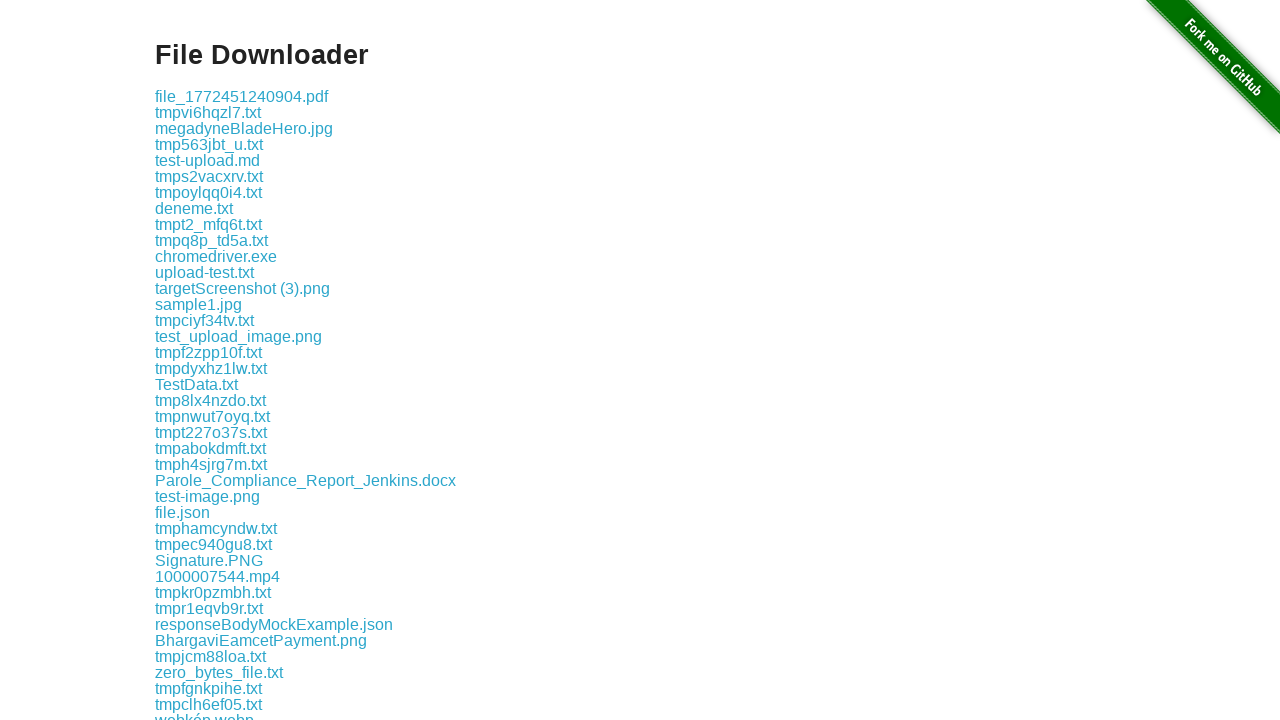

Clicked on test_upload.txt file link to trigger download at (206, 360) on text=test_upload.txt
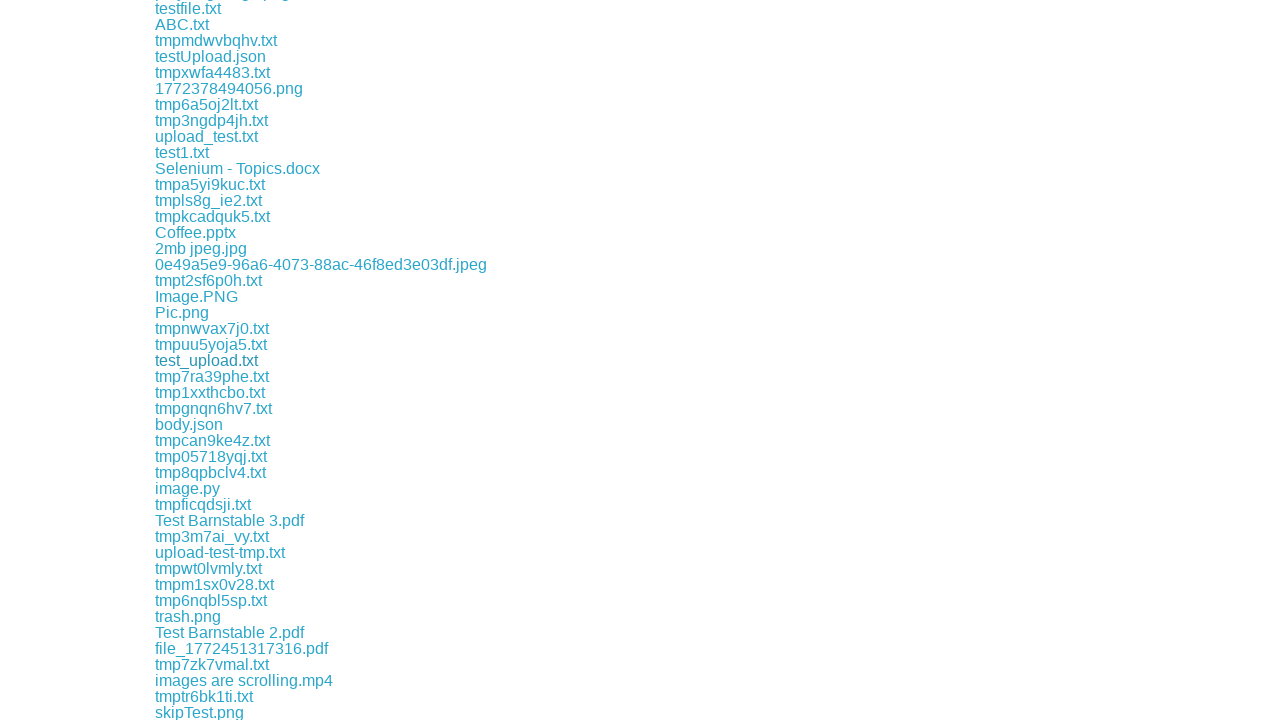

File download completed successfully
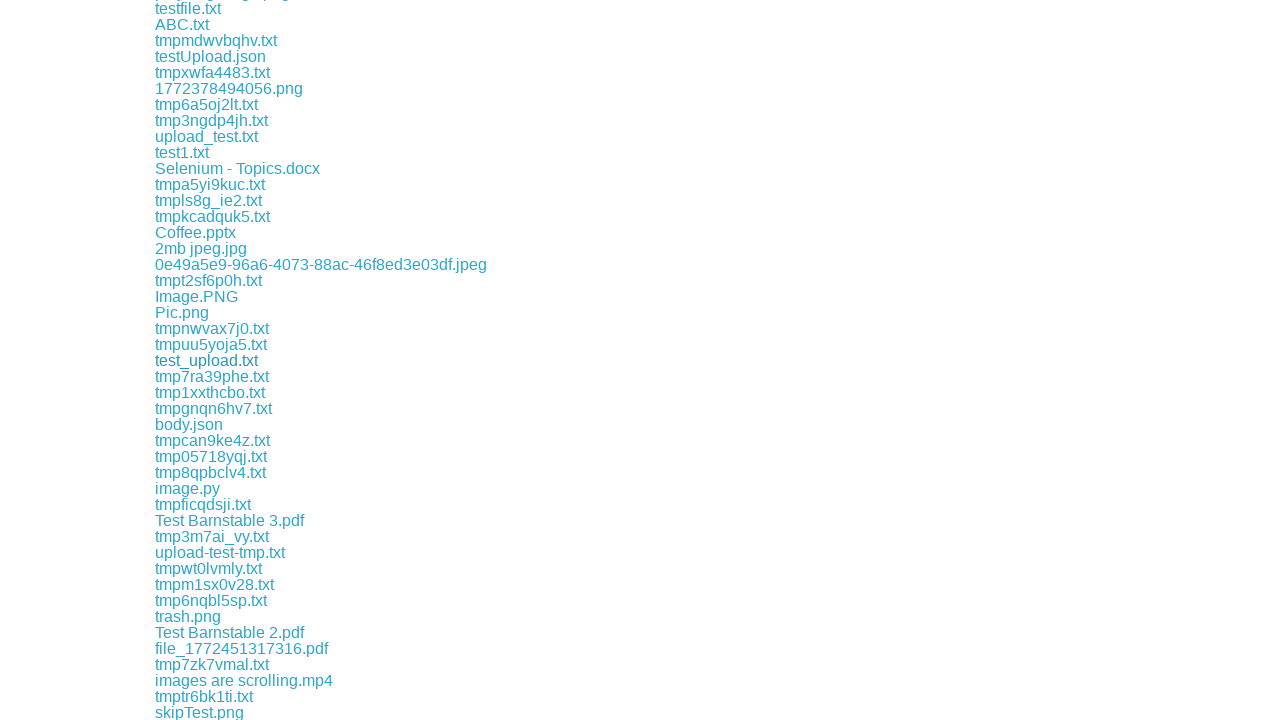

Verified downloaded file is named test_upload.txt
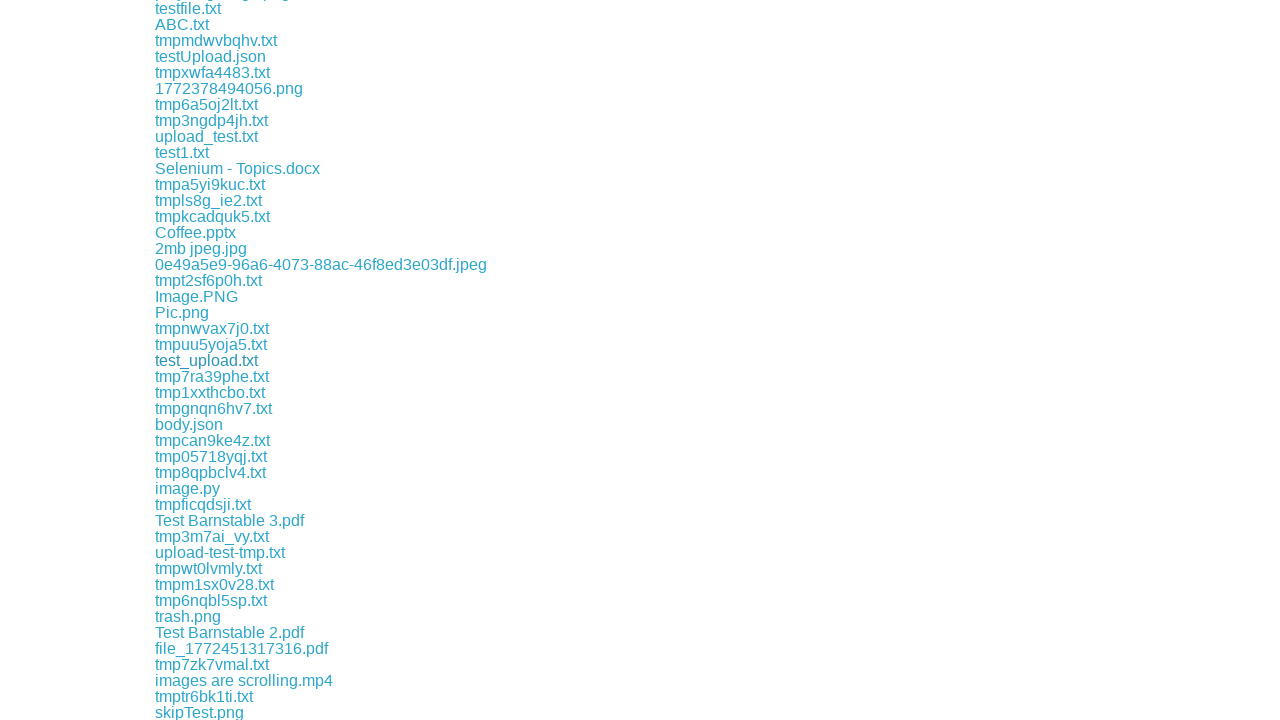

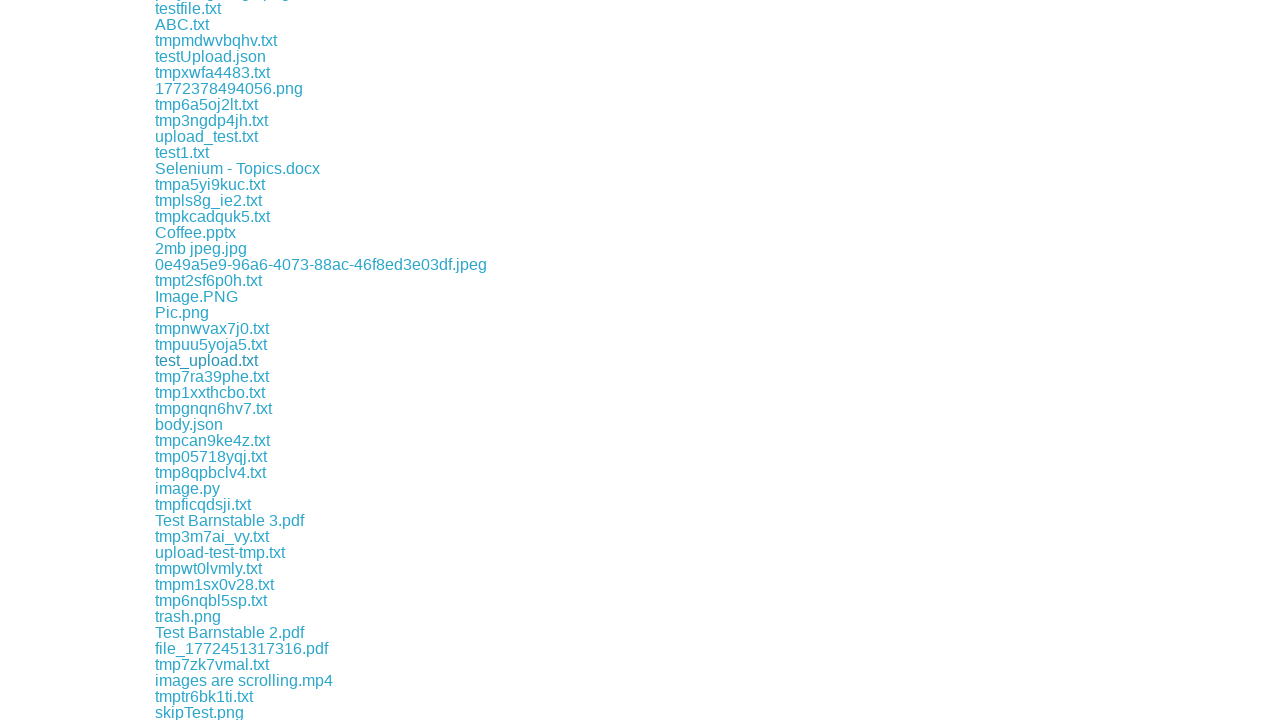